Navigates to Waze live map, dismisses the tour tooltip if present, and interacts with the map by clicking the zoom out control multiple times.

Starting URL: https://www.waze.com/es-419/live-map

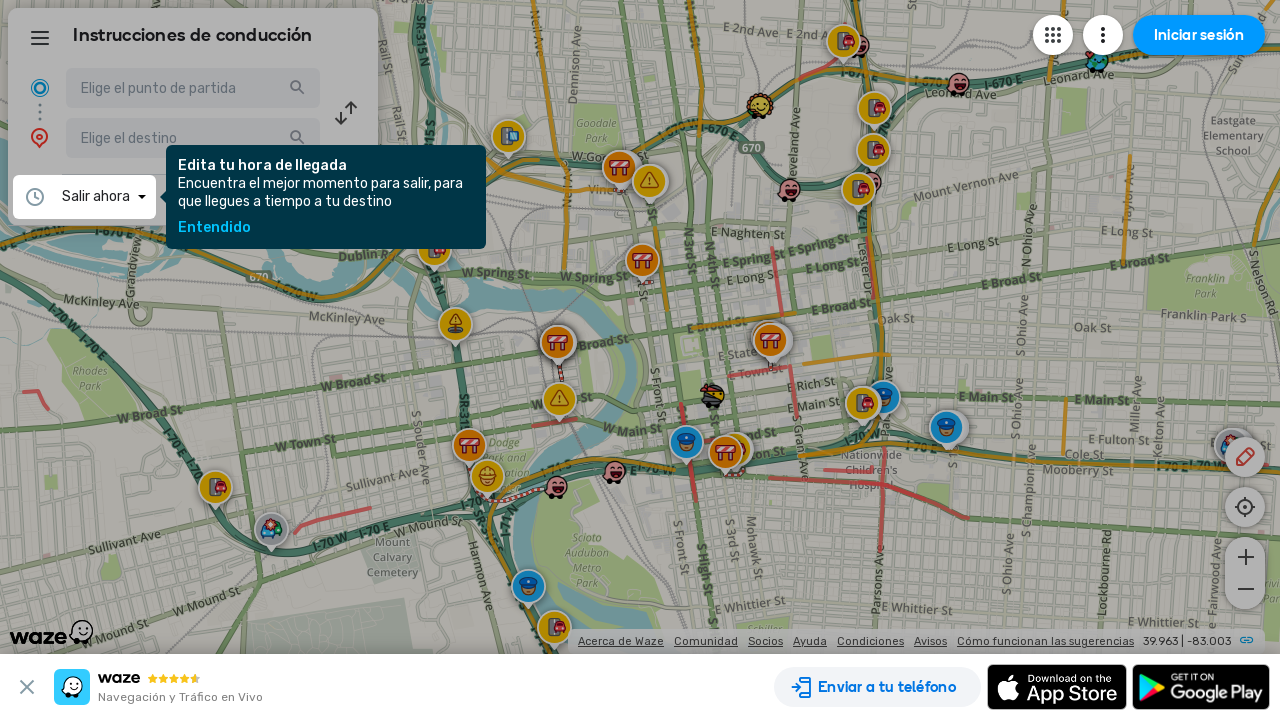

Navigated to Waze live map
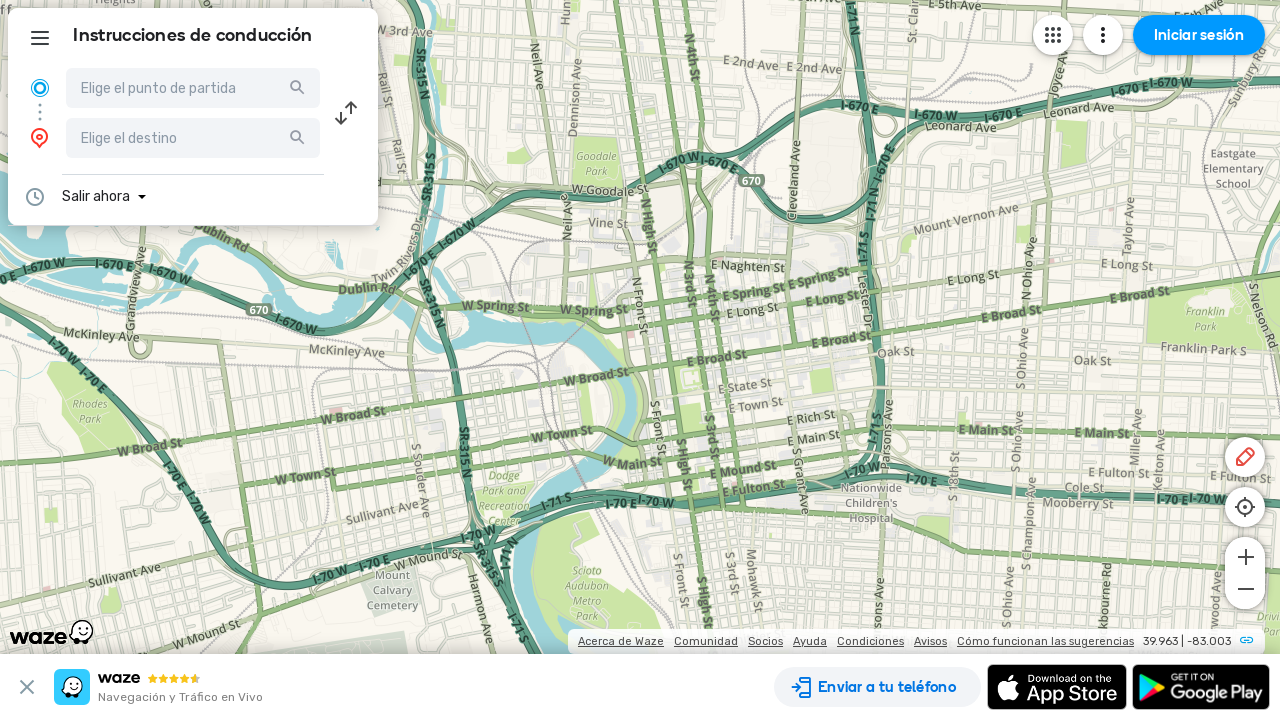

Dismissed tour tooltip at (214, 228) on .waze-tour-tooltip__acknowledge
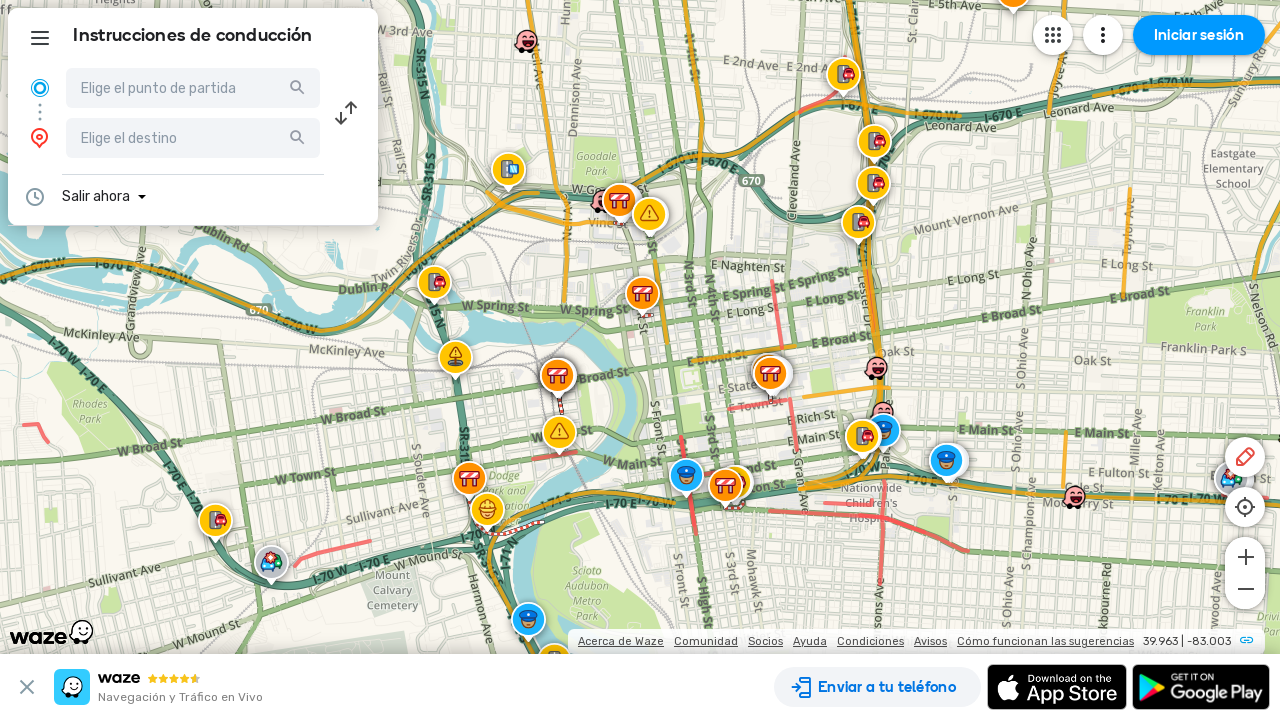

Clicked zoom out control (iteration 1/3) at (1245, 591) on .leaflet-control-zoom-out
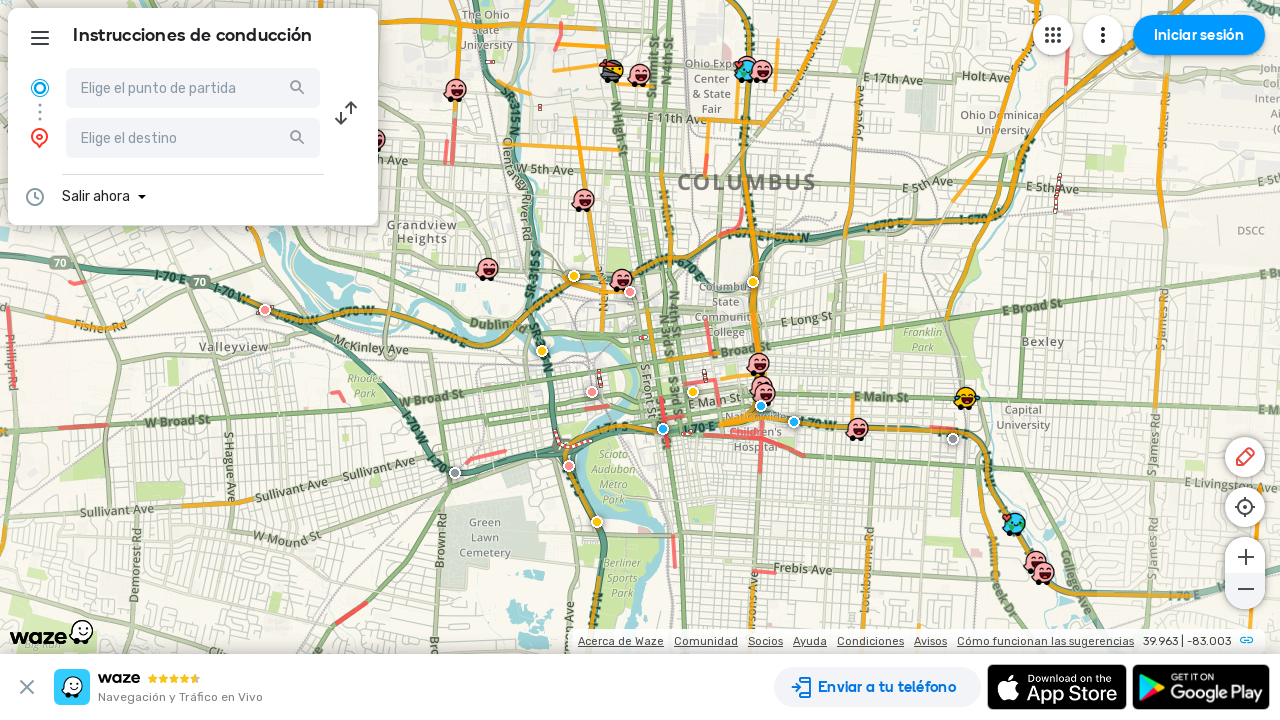

Waited 1 second for map to respond to zoom
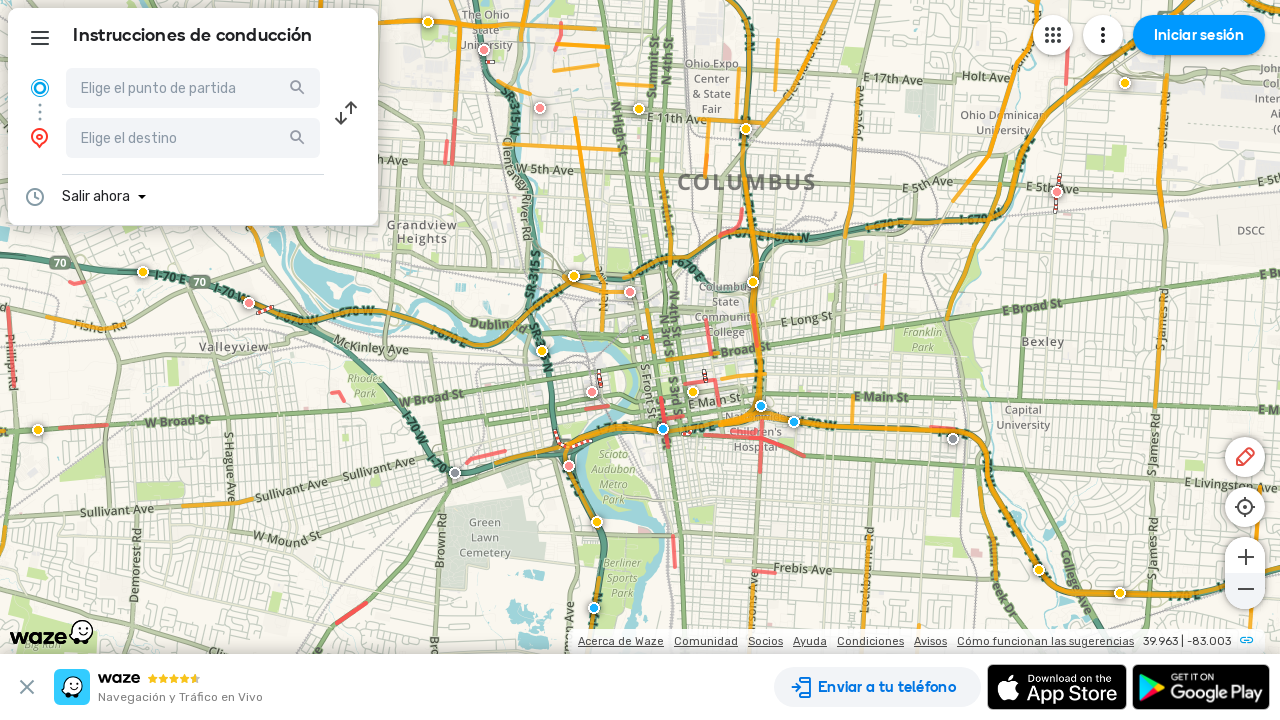

Clicked zoom out control (iteration 2/3) at (1245, 591) on .leaflet-control-zoom-out
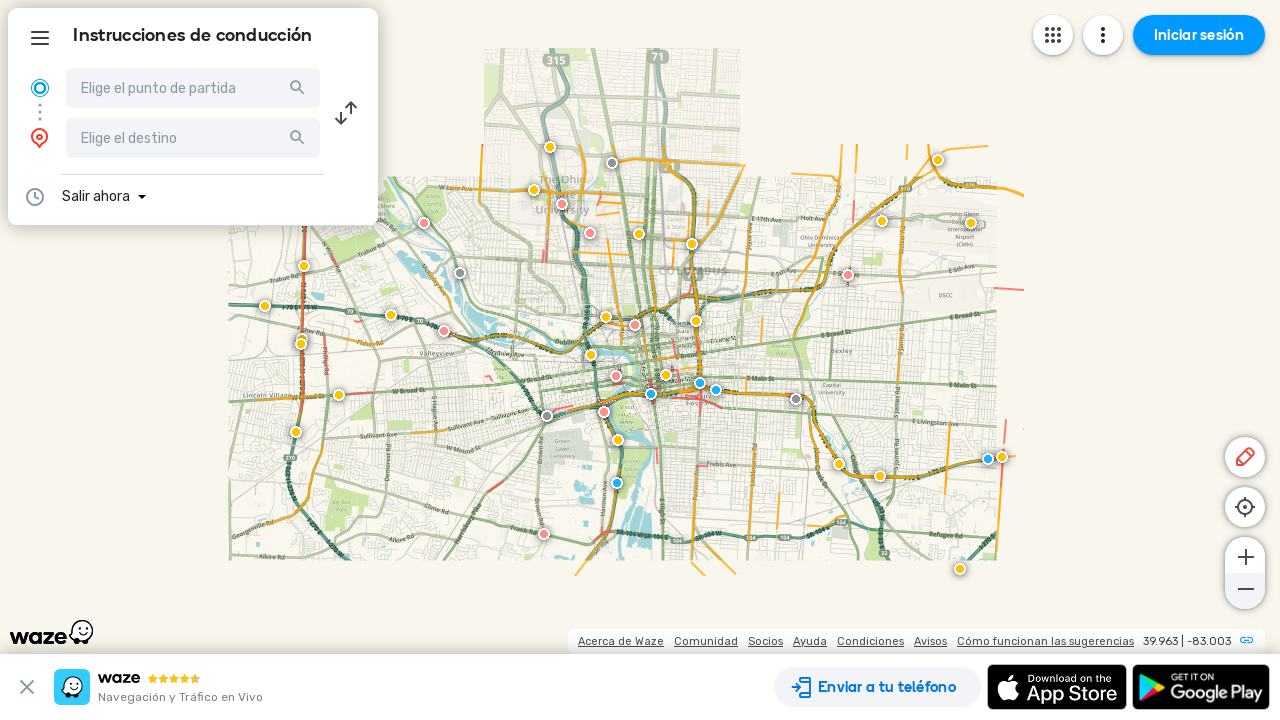

Waited 1 second for map to respond to zoom
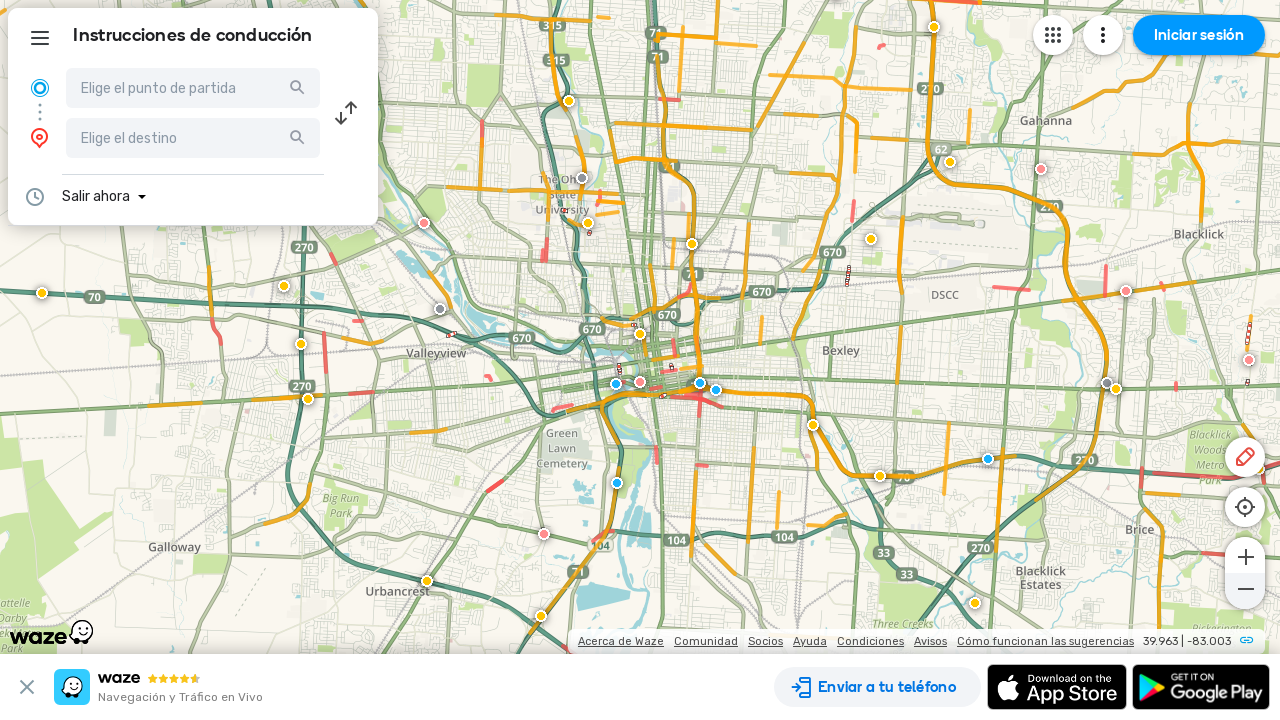

Clicked zoom out control (iteration 3/3) at (1245, 591) on .leaflet-control-zoom-out
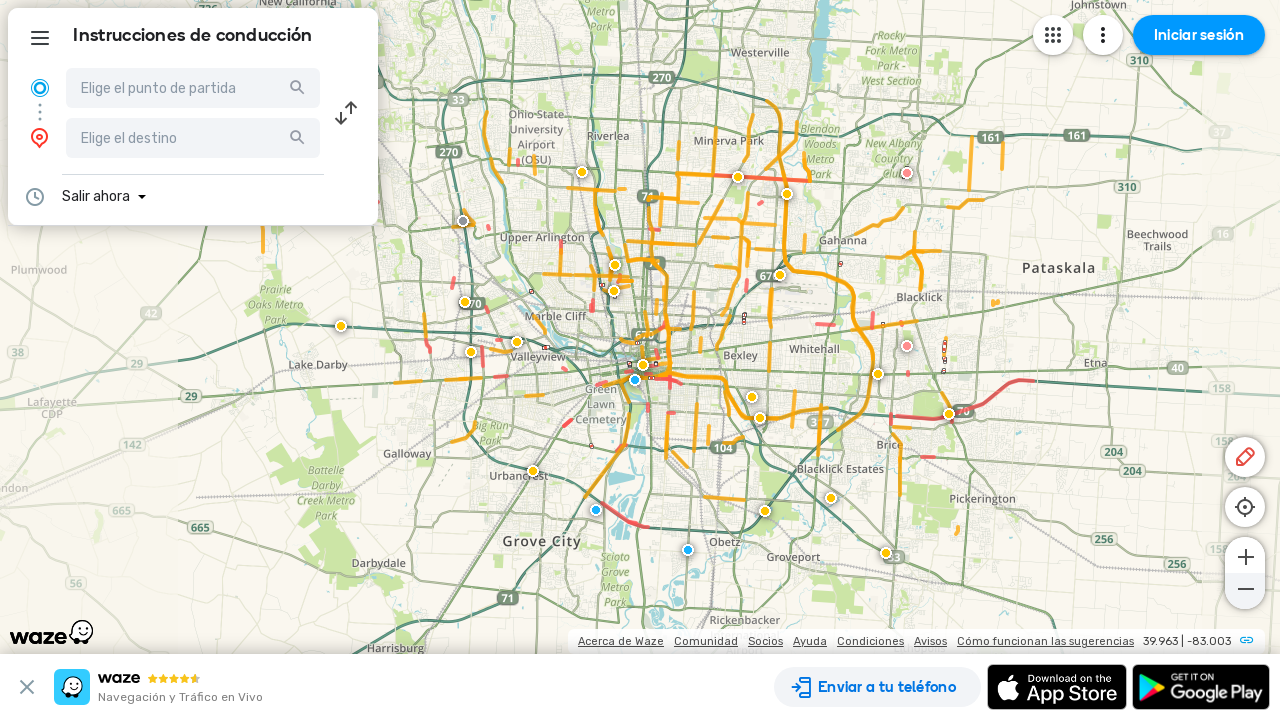

Waited 1 second for map to respond to zoom
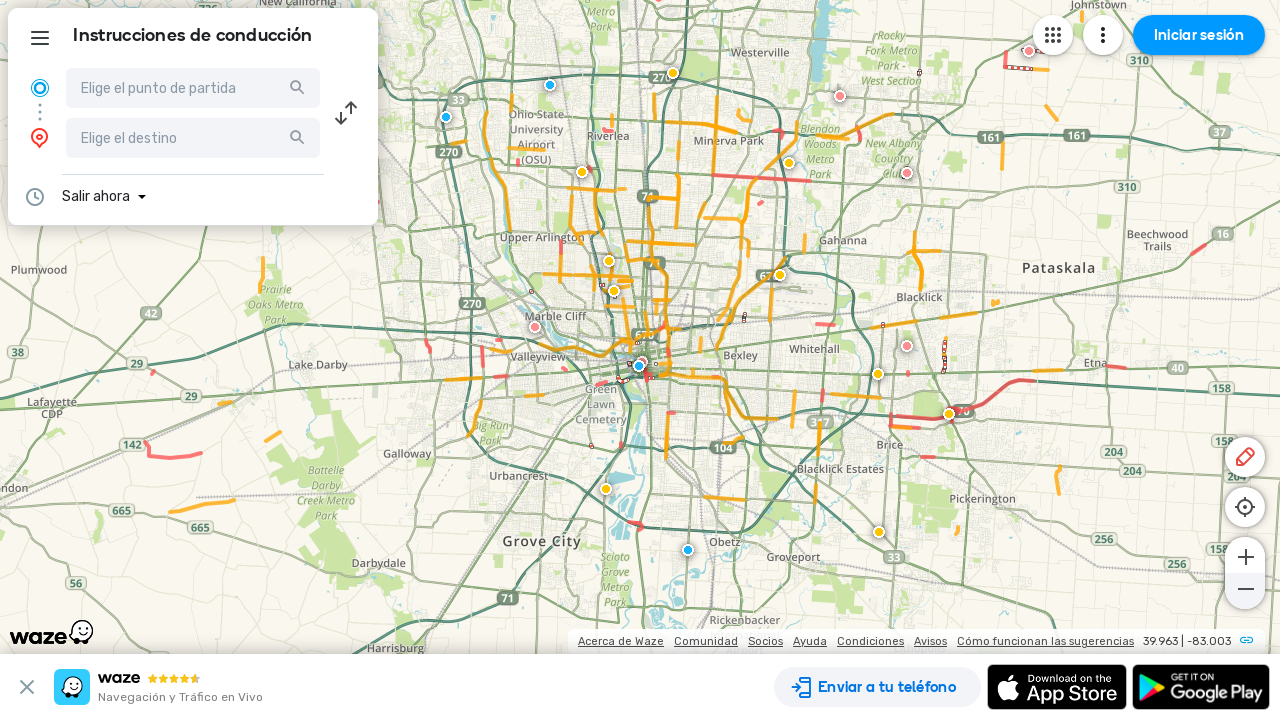

Waited 2 seconds for map to settle after all interactions
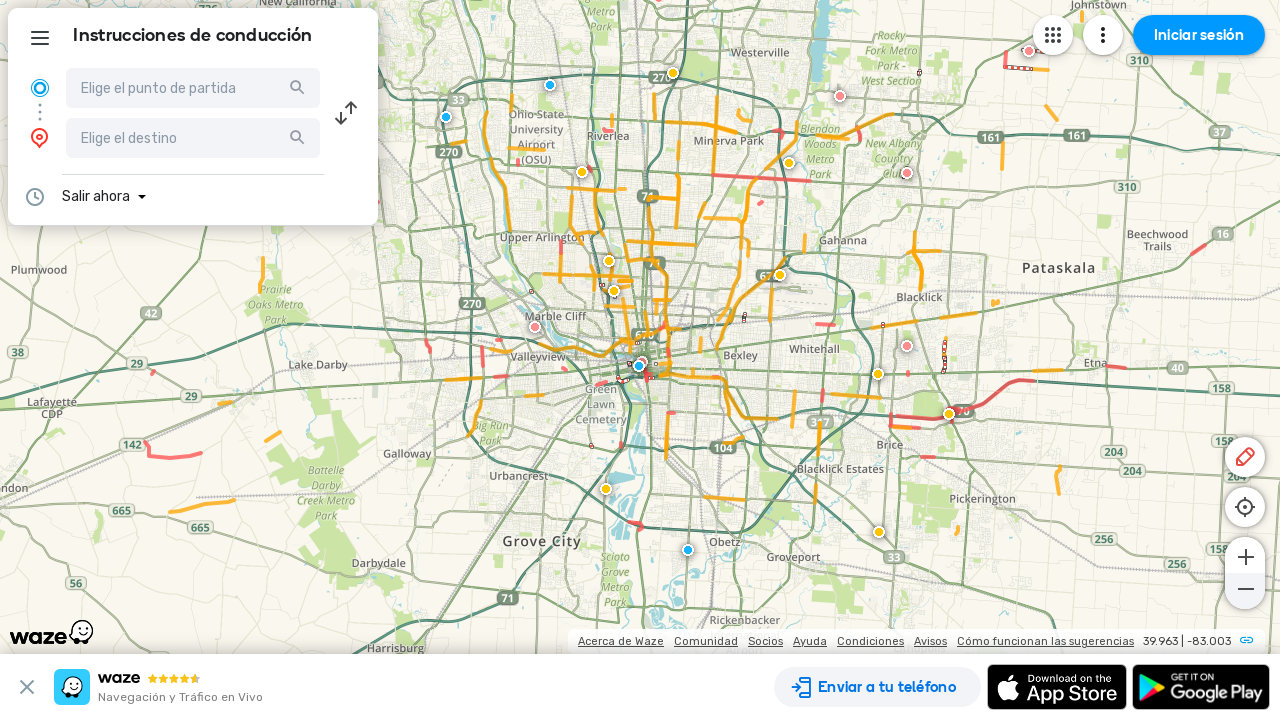

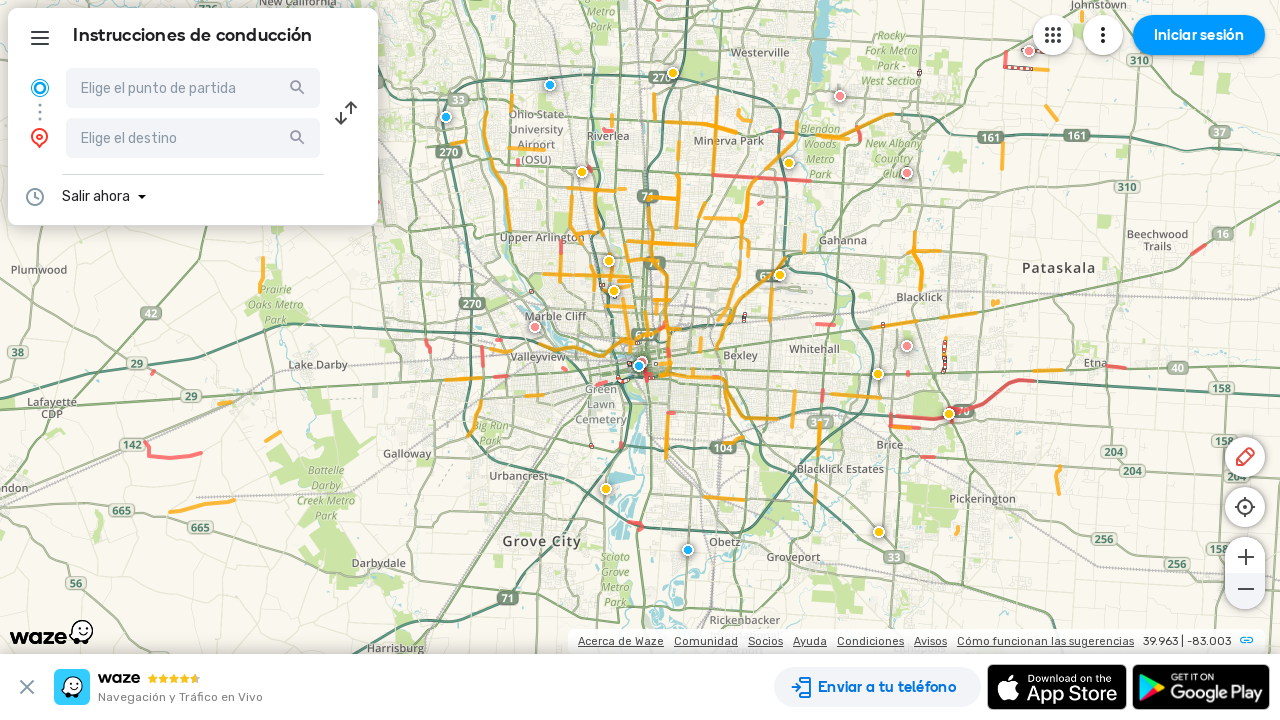